Tests JavaScript confirm alert handling by clicking a button to trigger the alert, accepting it, and verifying the result message displays correctly

Starting URL: https://the-internet.herokuapp.com/javascript_alerts

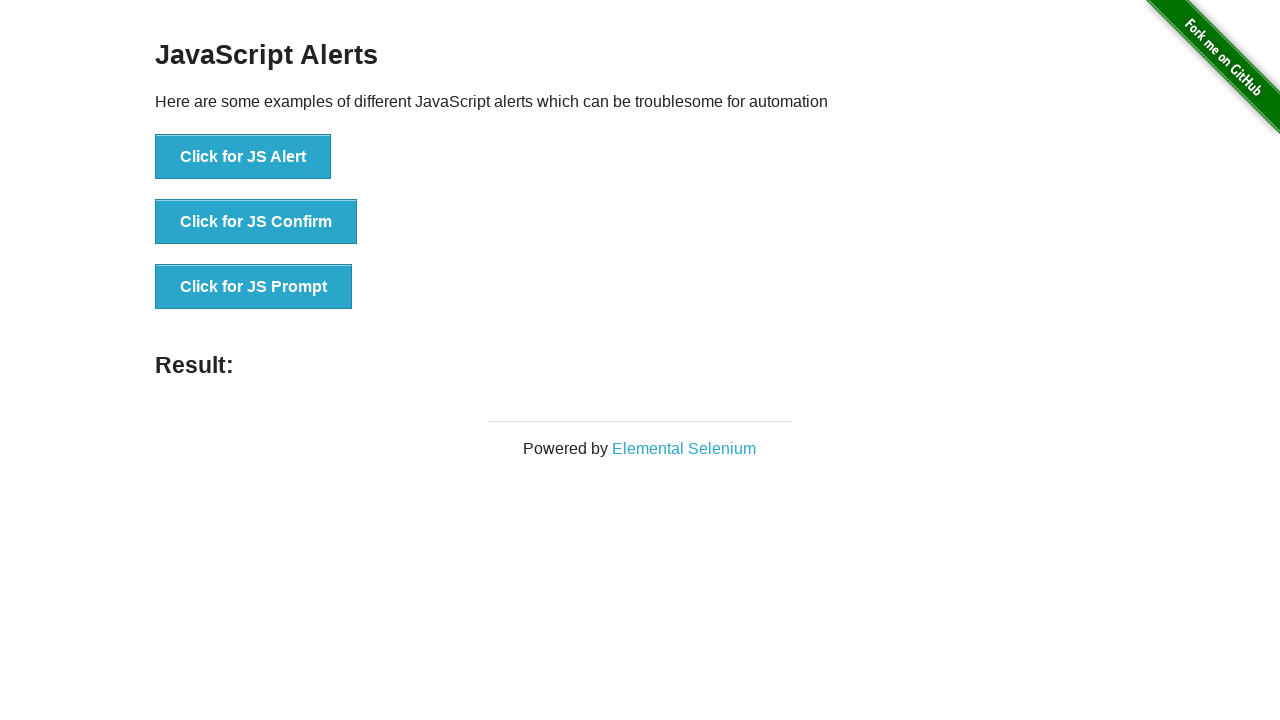

Clicked 'Click for JS Confirm' button to trigger JavaScript confirm alert at (256, 222) on xpath=//button[normalize-space()='Click for JS Confirm']
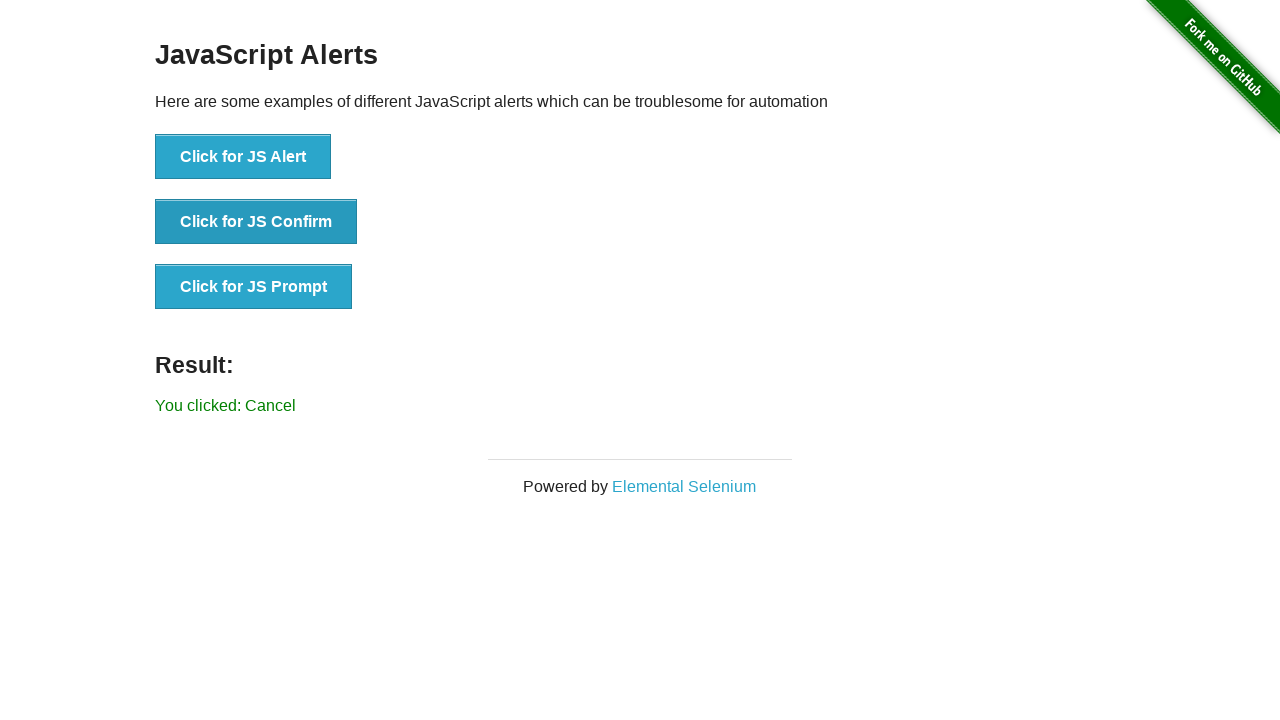

Set up dialog handler to accept confirm alerts
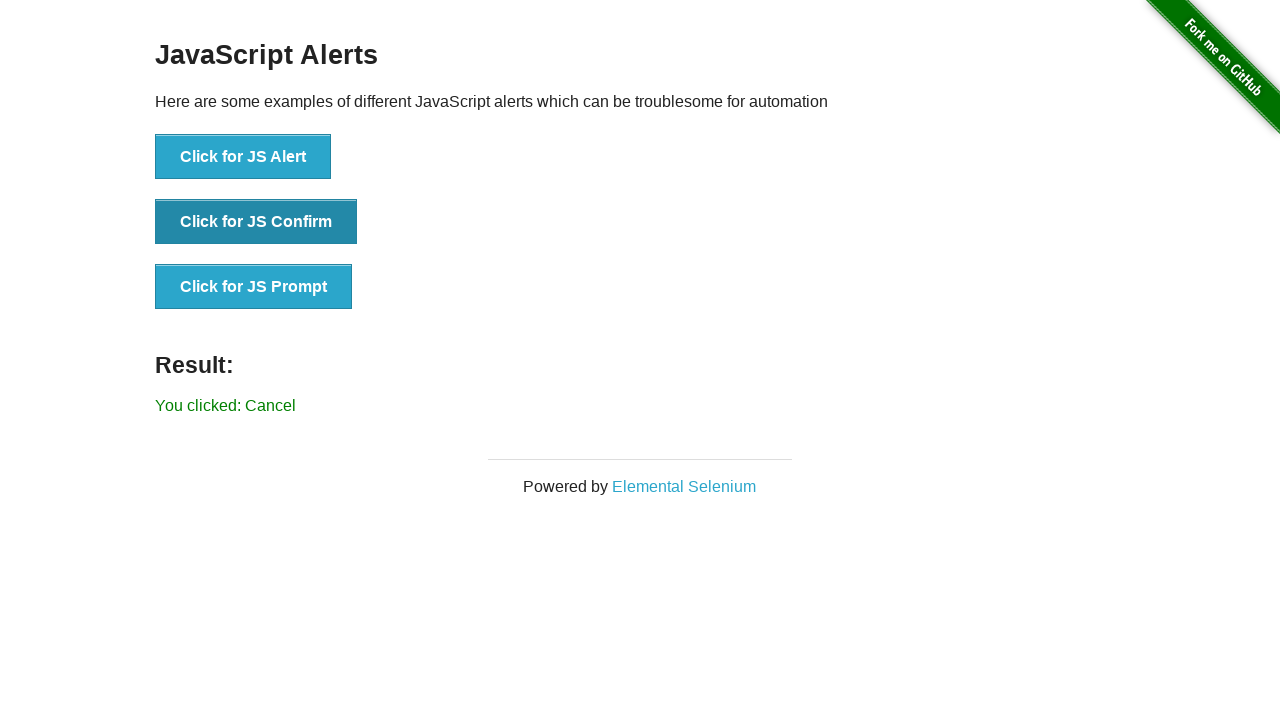

Re-clicked 'Click for JS Confirm' button to trigger alert with handler ready at (256, 222) on xpath=//button[normalize-space()='Click for JS Confirm']
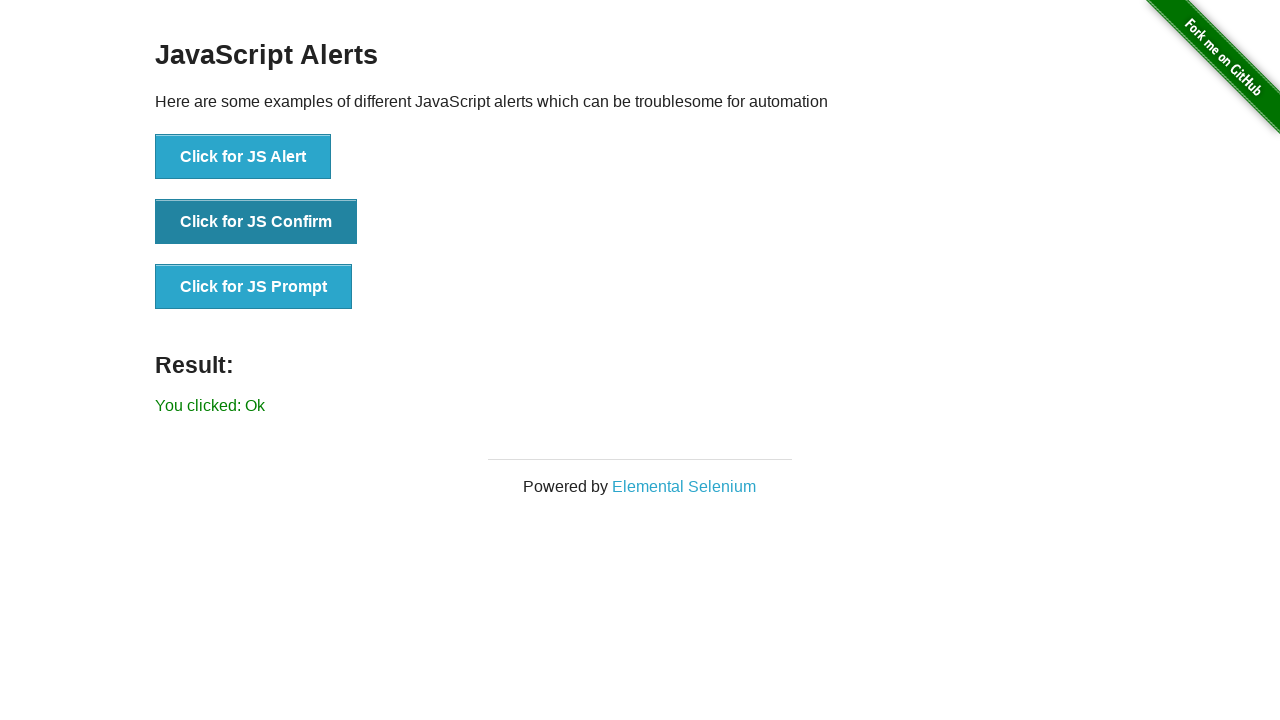

Waited for result element to appear
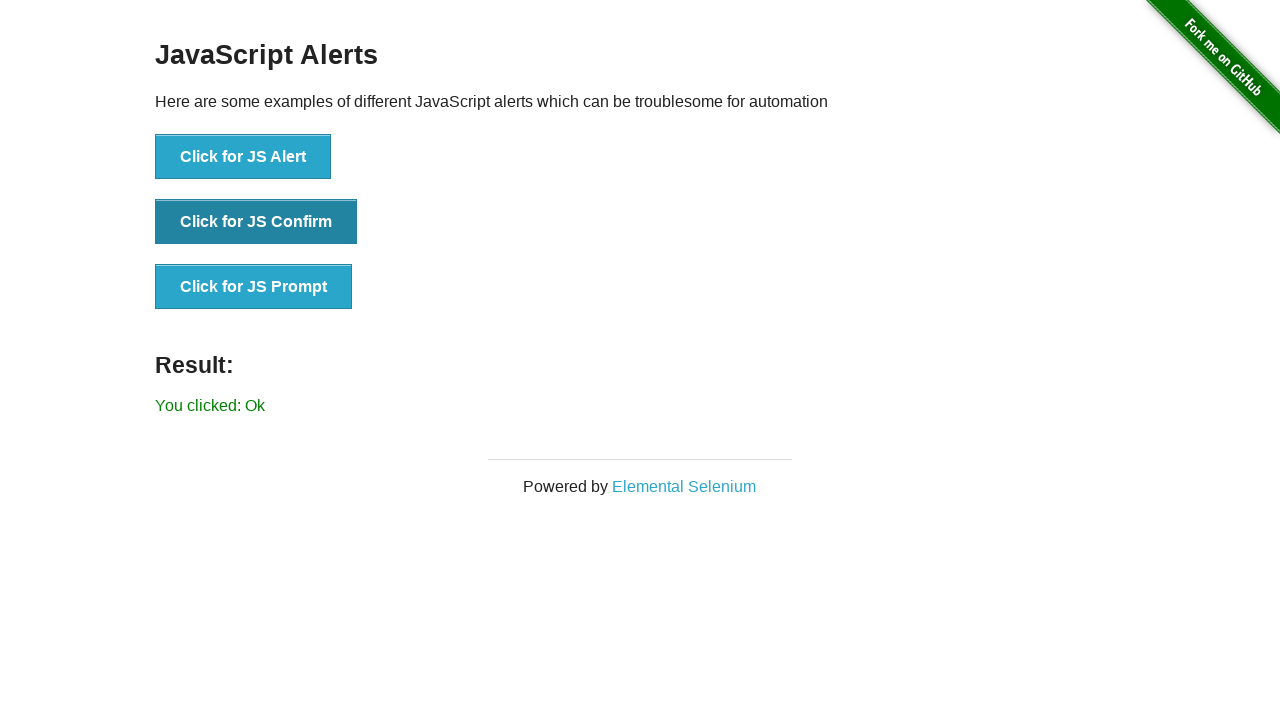

Located result text element
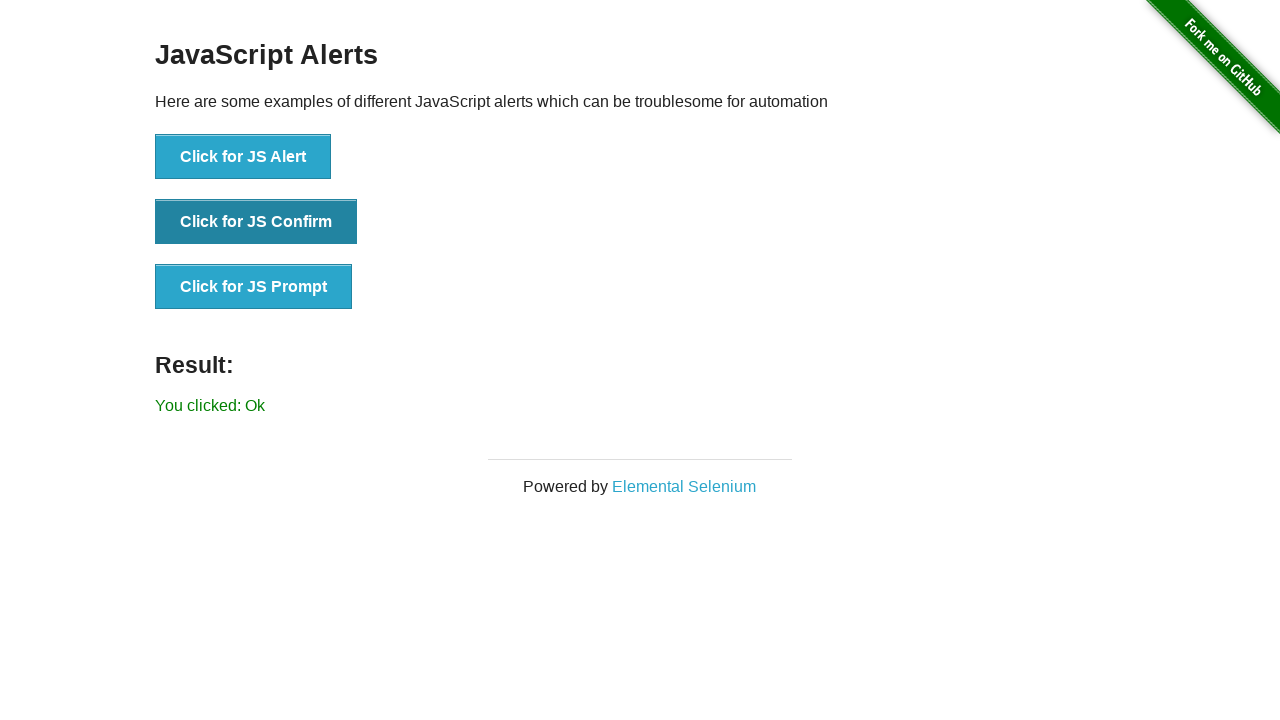

Verified result message displays 'You clicked: Ok'
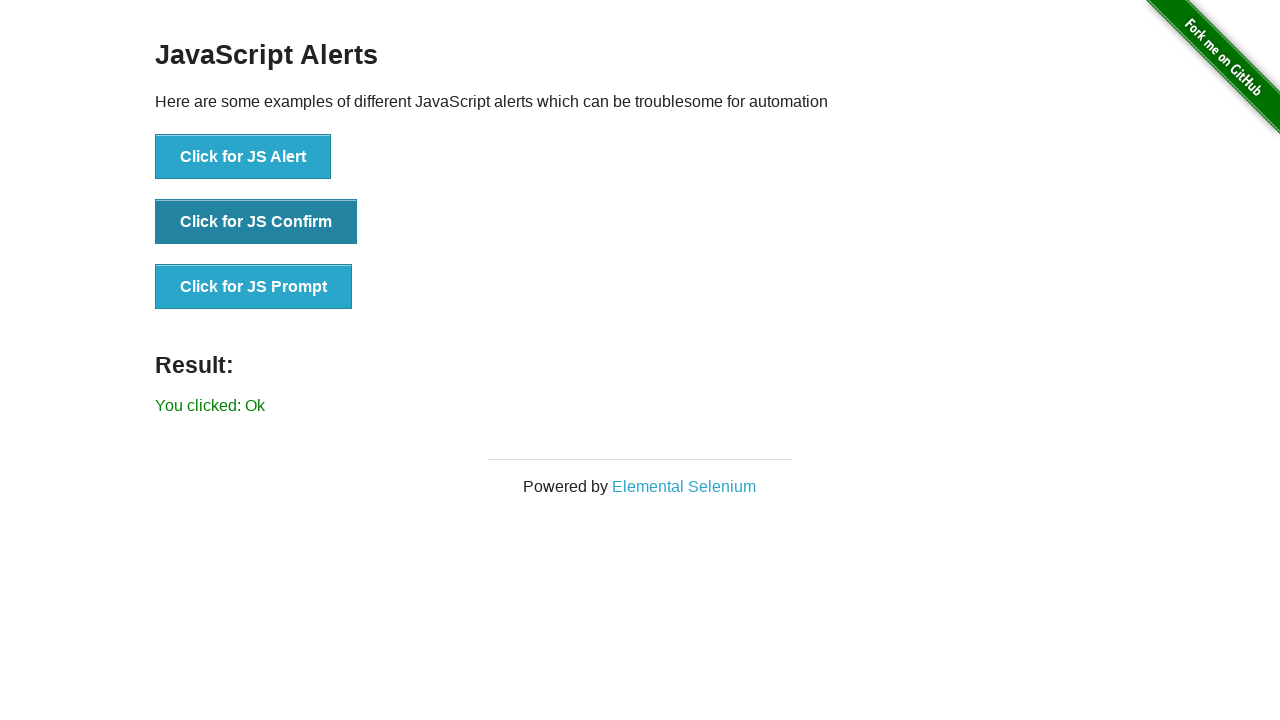

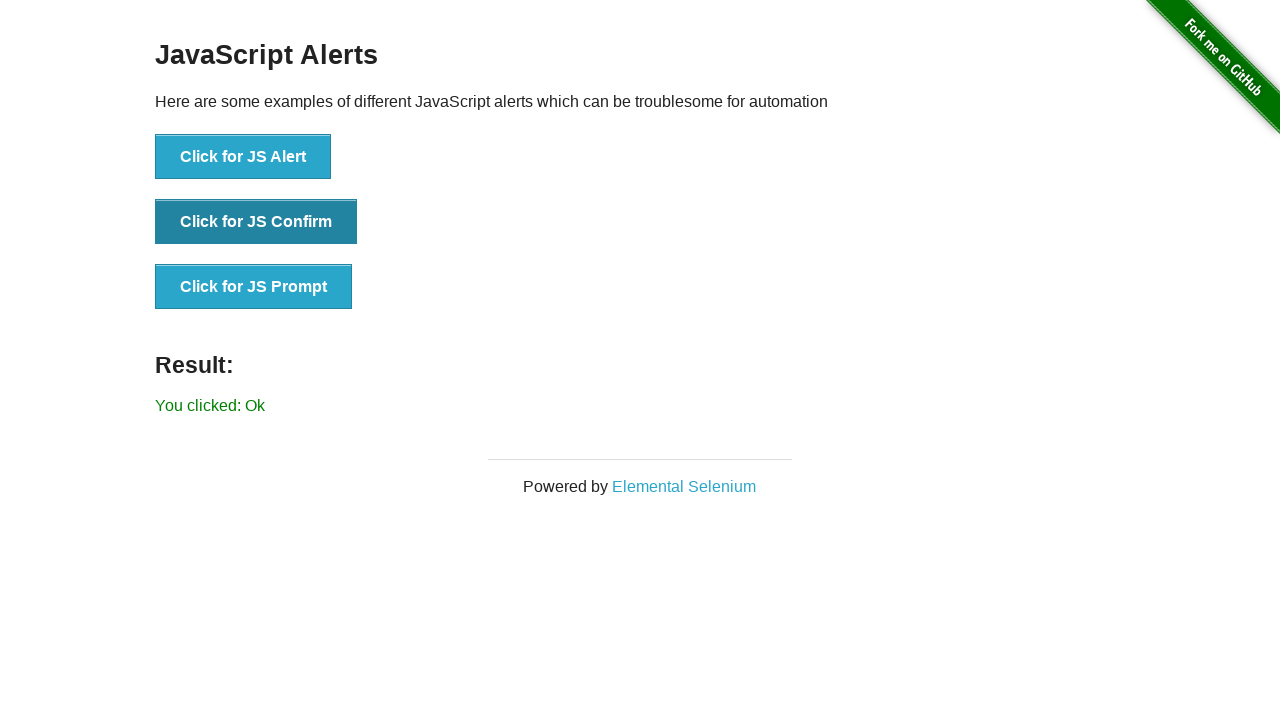